Tests the Python.org website search functionality by entering "pycon" in the search box and verifying results are displayed

Starting URL: https://www.python.org

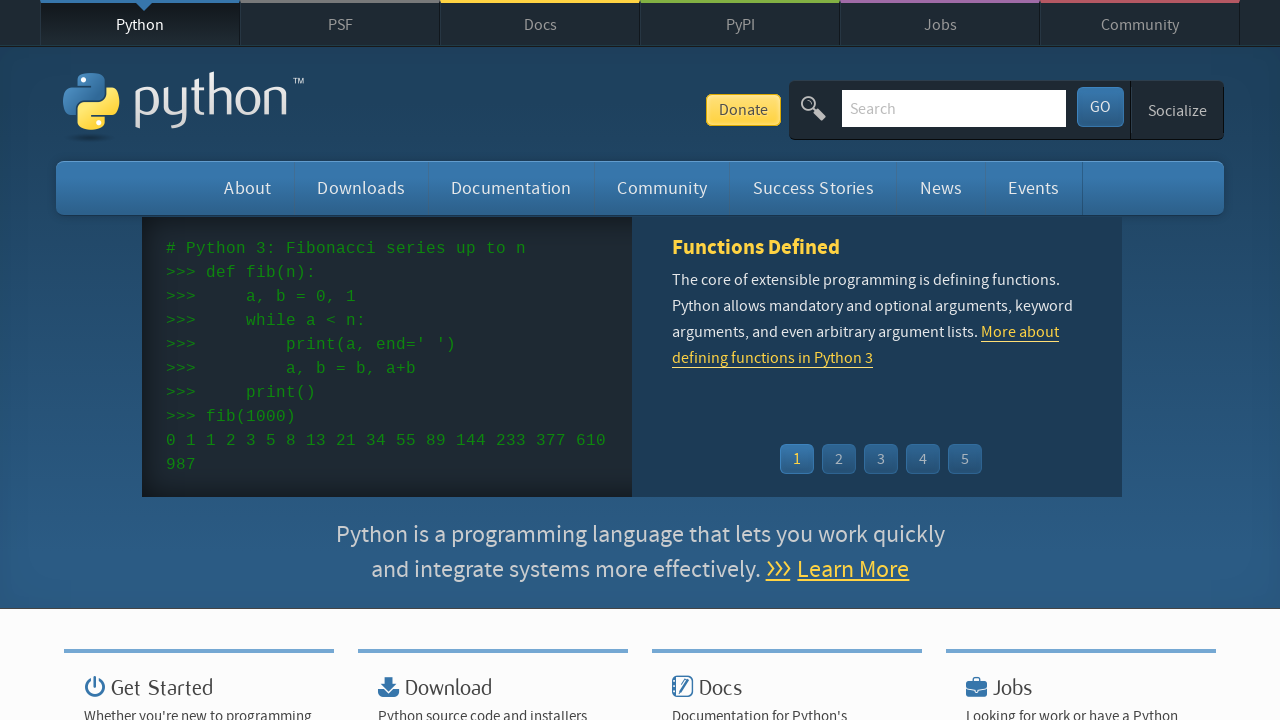

Verified 'Python' is in the page title
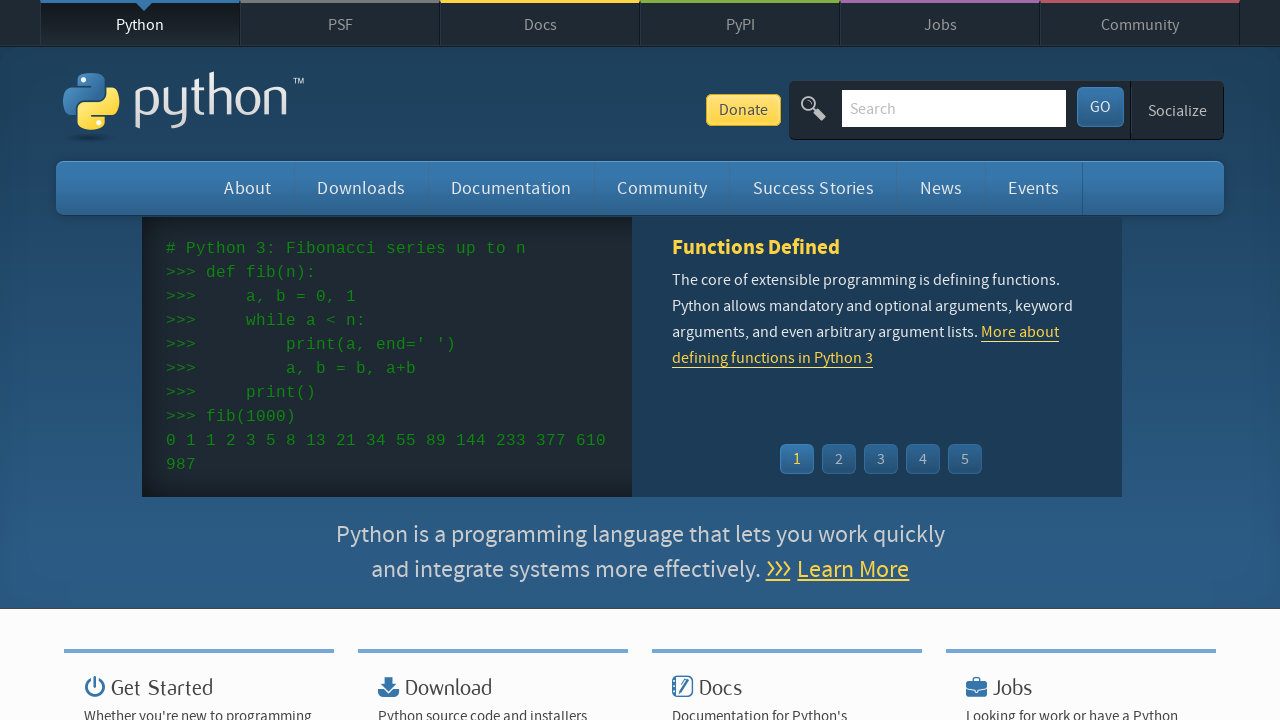

Located search input field
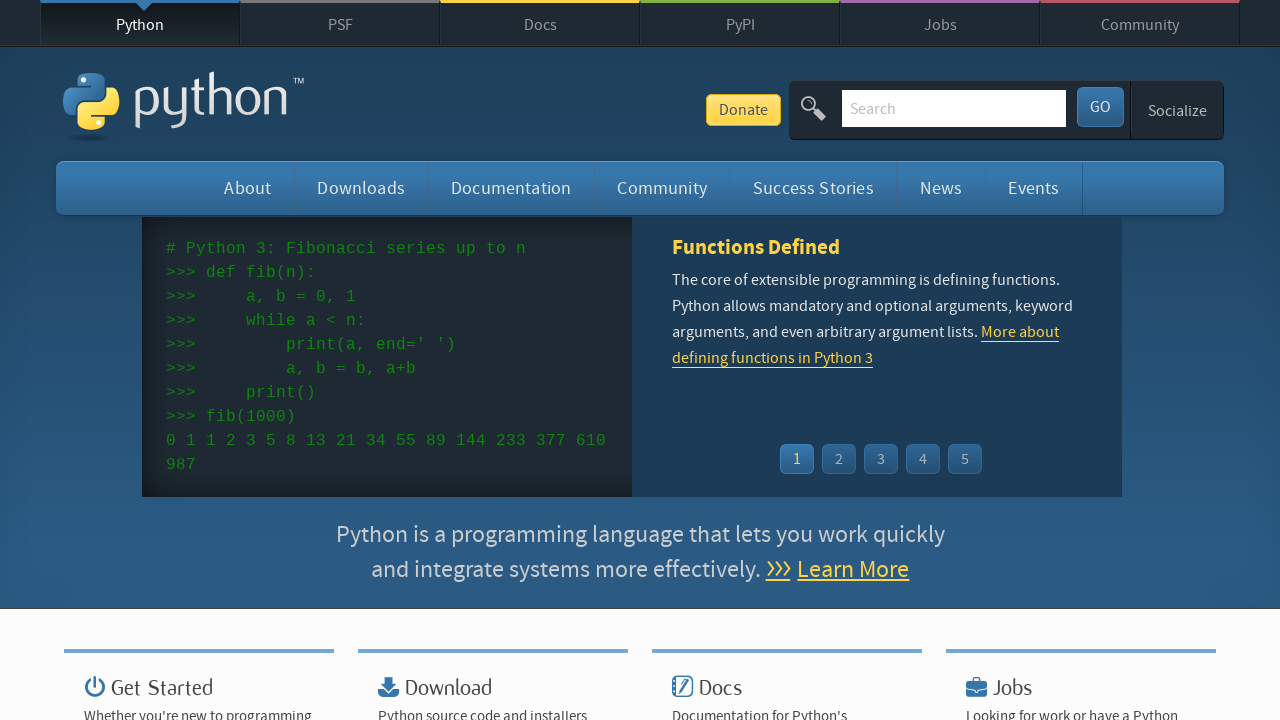

Cleared search input field on input[name="q"]
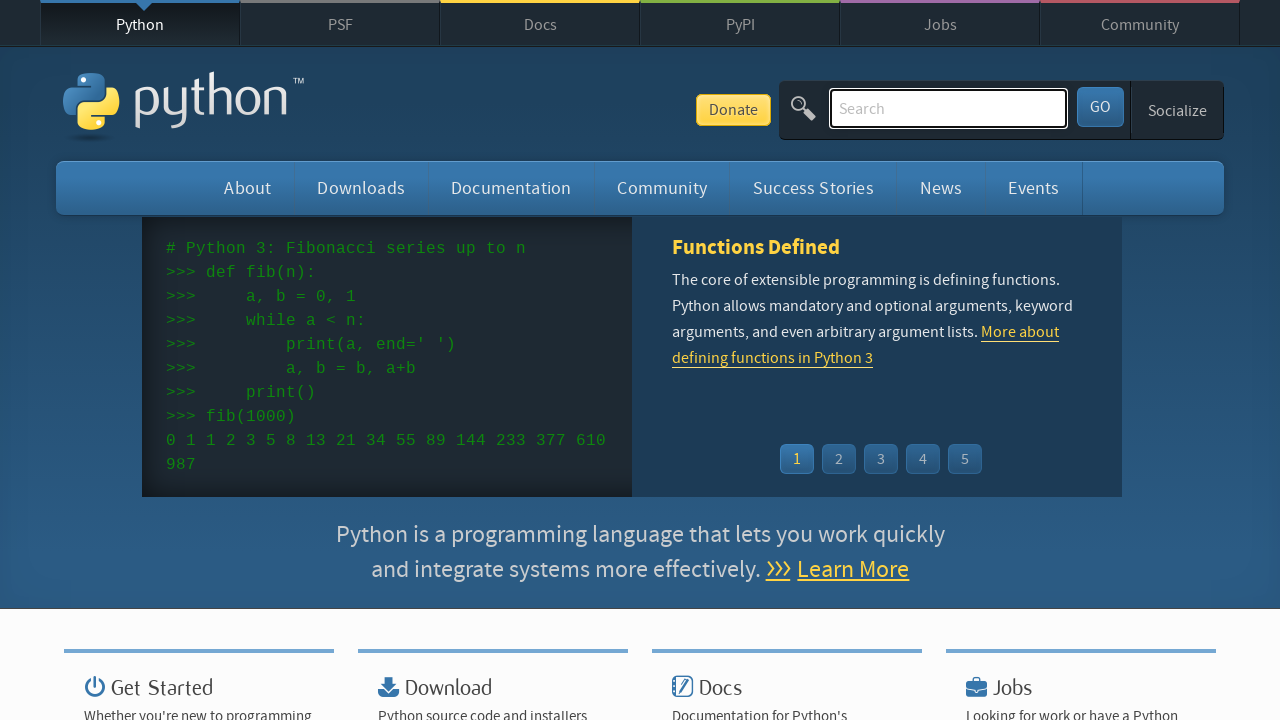

Filled search field with 'pycon' on input[name="q"]
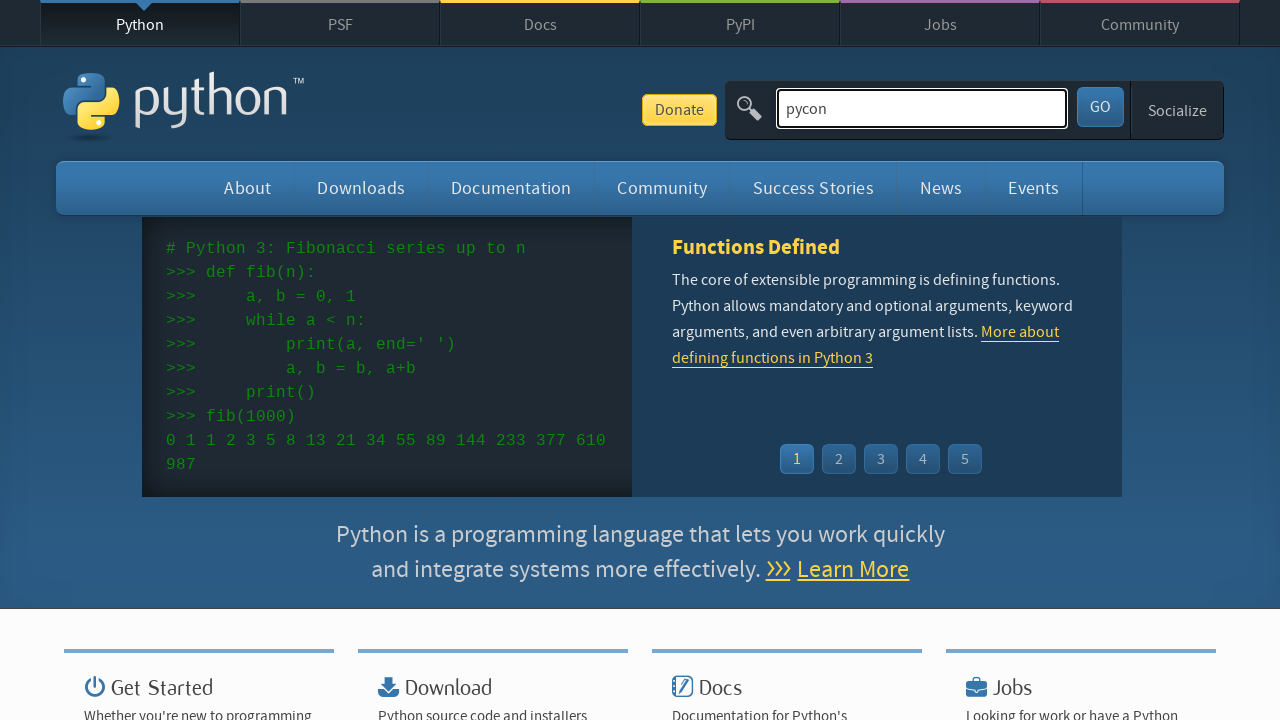

Pressed Enter to submit search on input[name="q"]
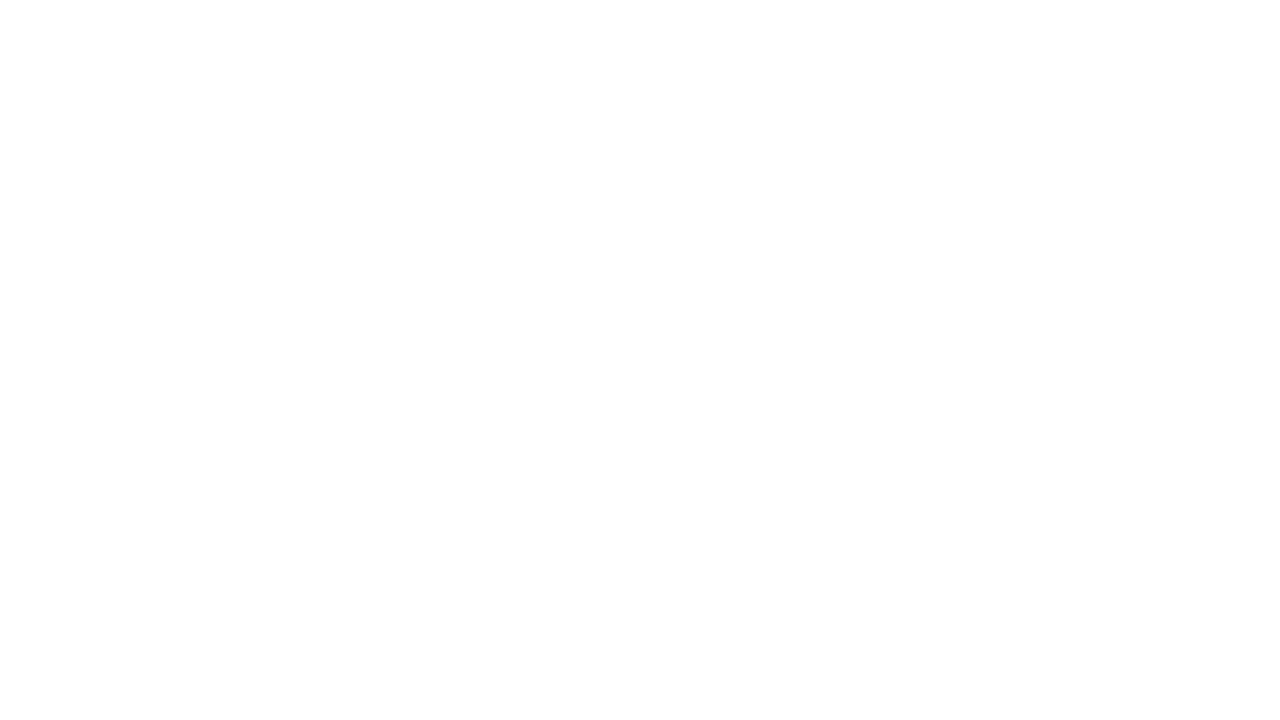

Waited for page to reach network idle state
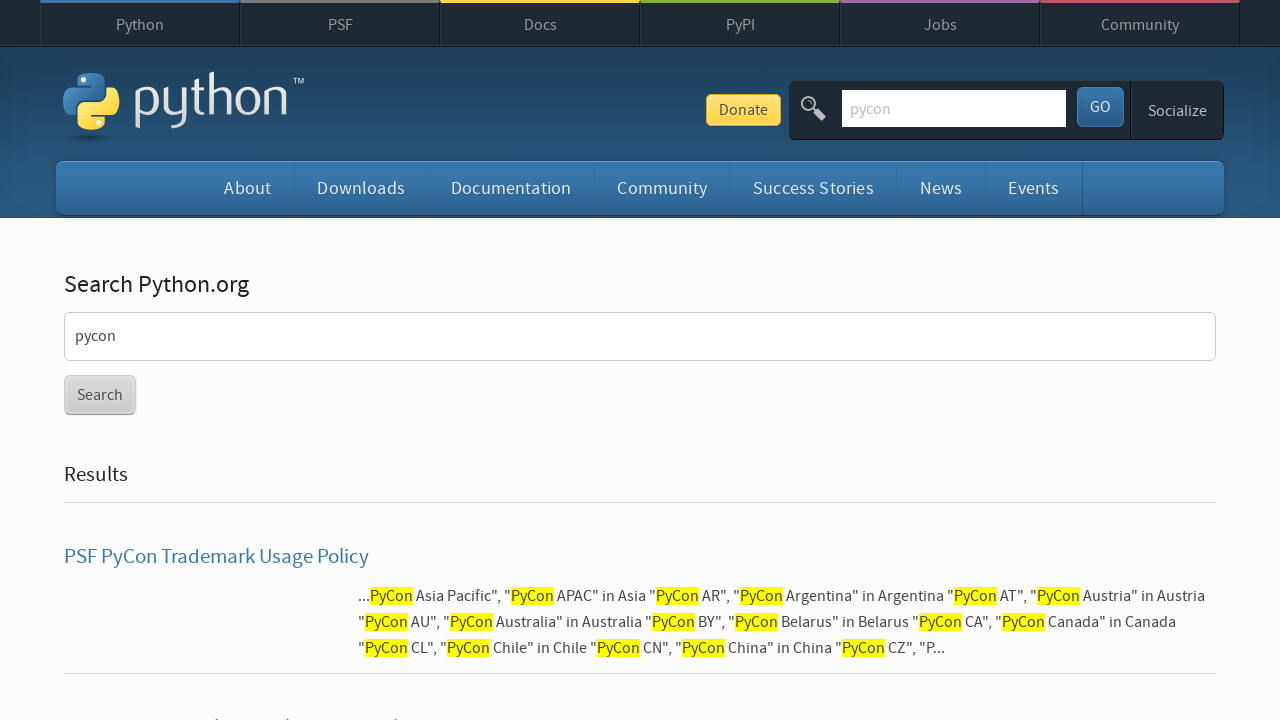

Verified search results were found
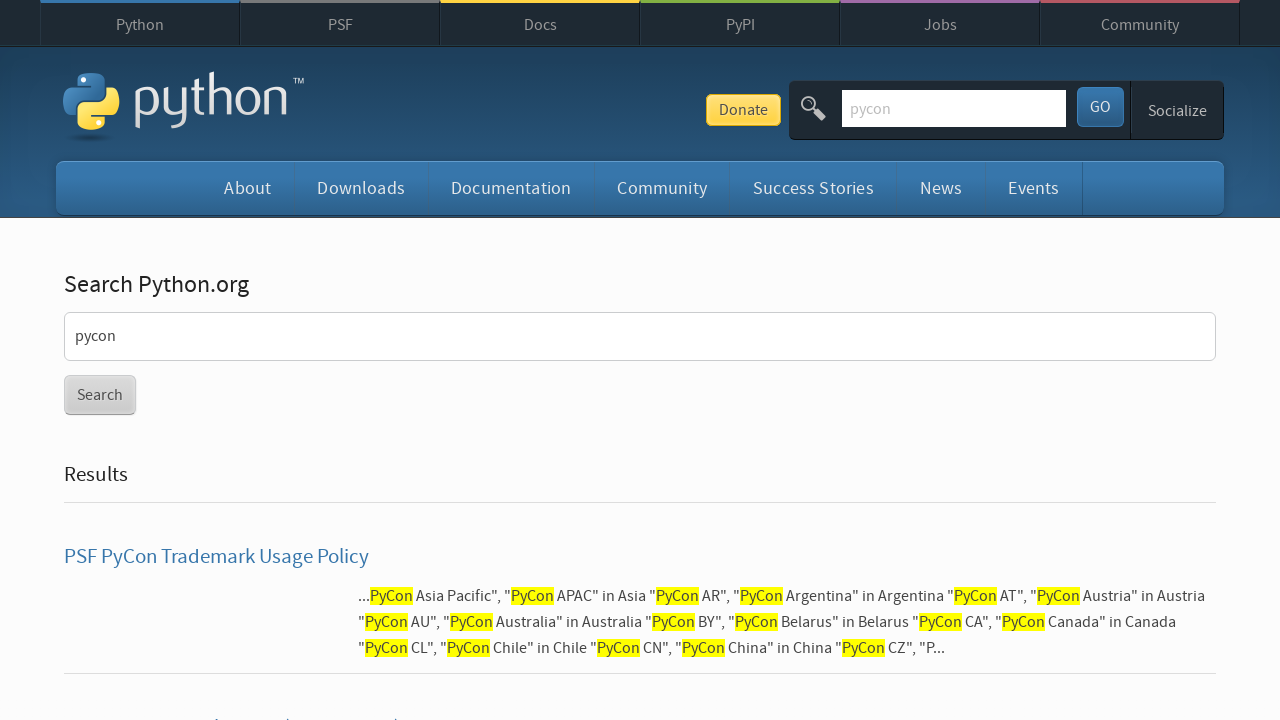

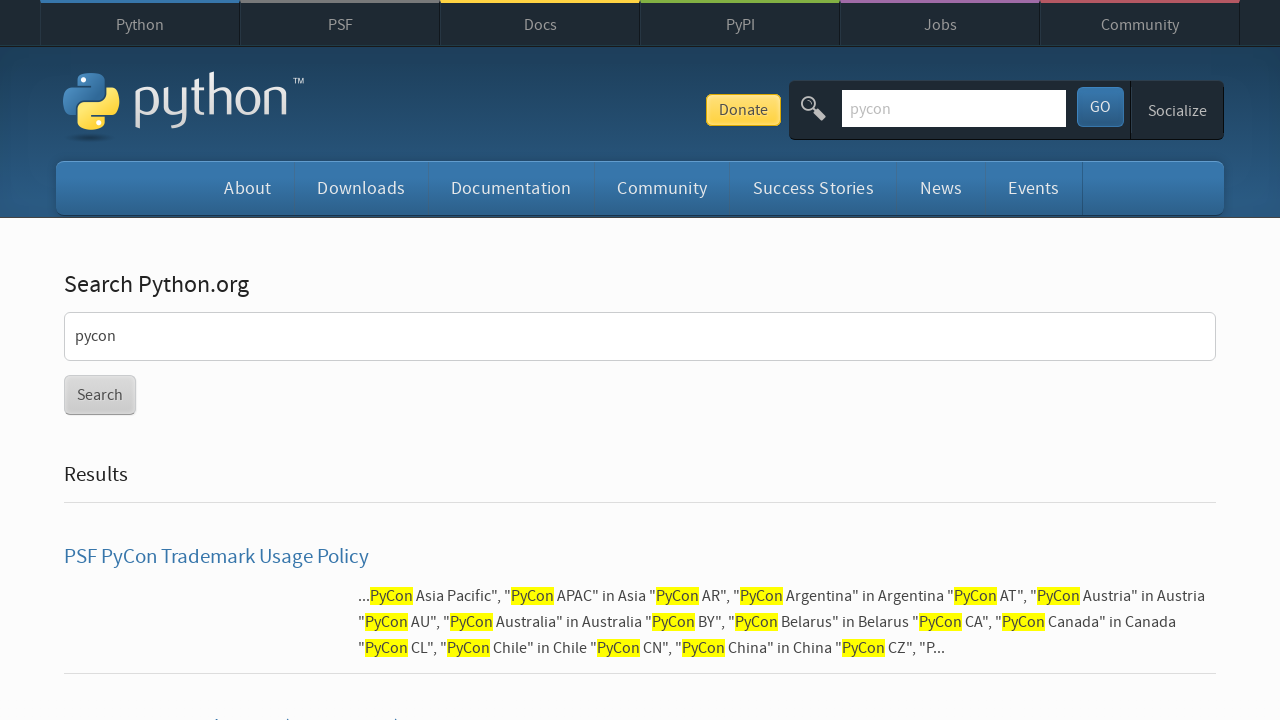